Tests a math quiz page by reading two numbers displayed on the page, calculating their sum, selecting the correct answer from a dropdown, and submitting the form.

Starting URL: https://suninjuly.github.io/selects2.html

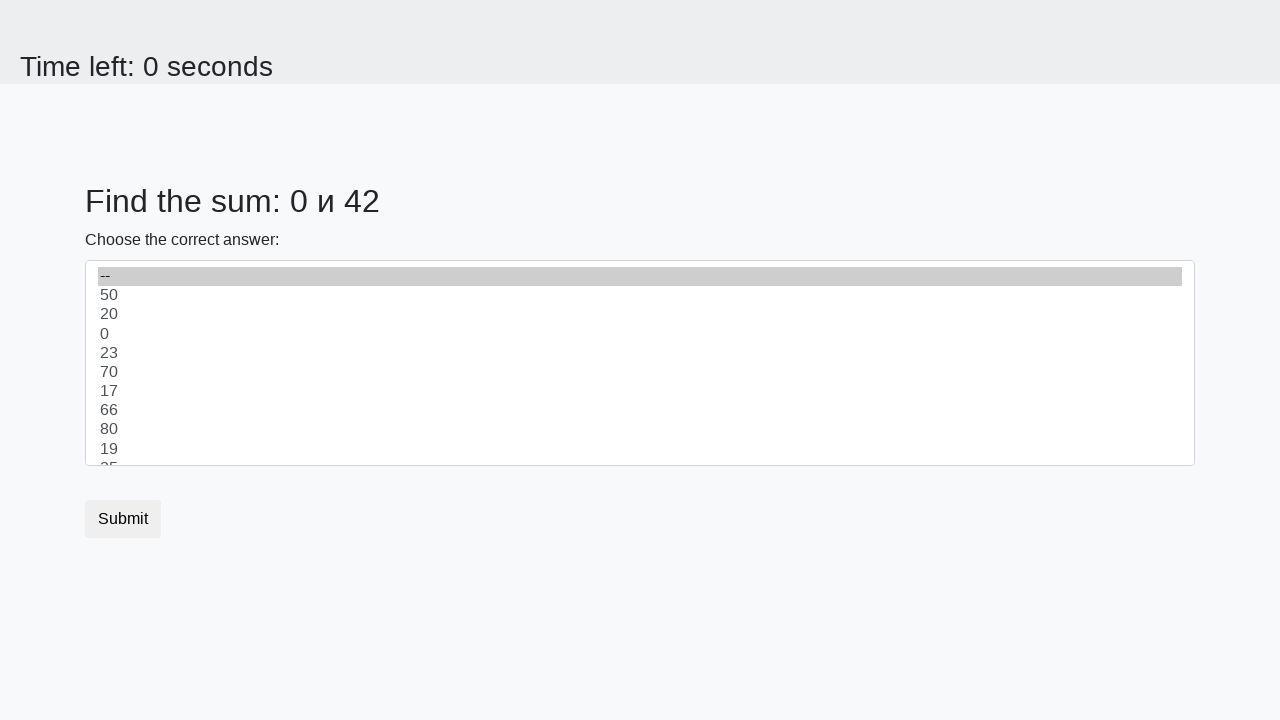

Waited for first number element (#num1) to be visible
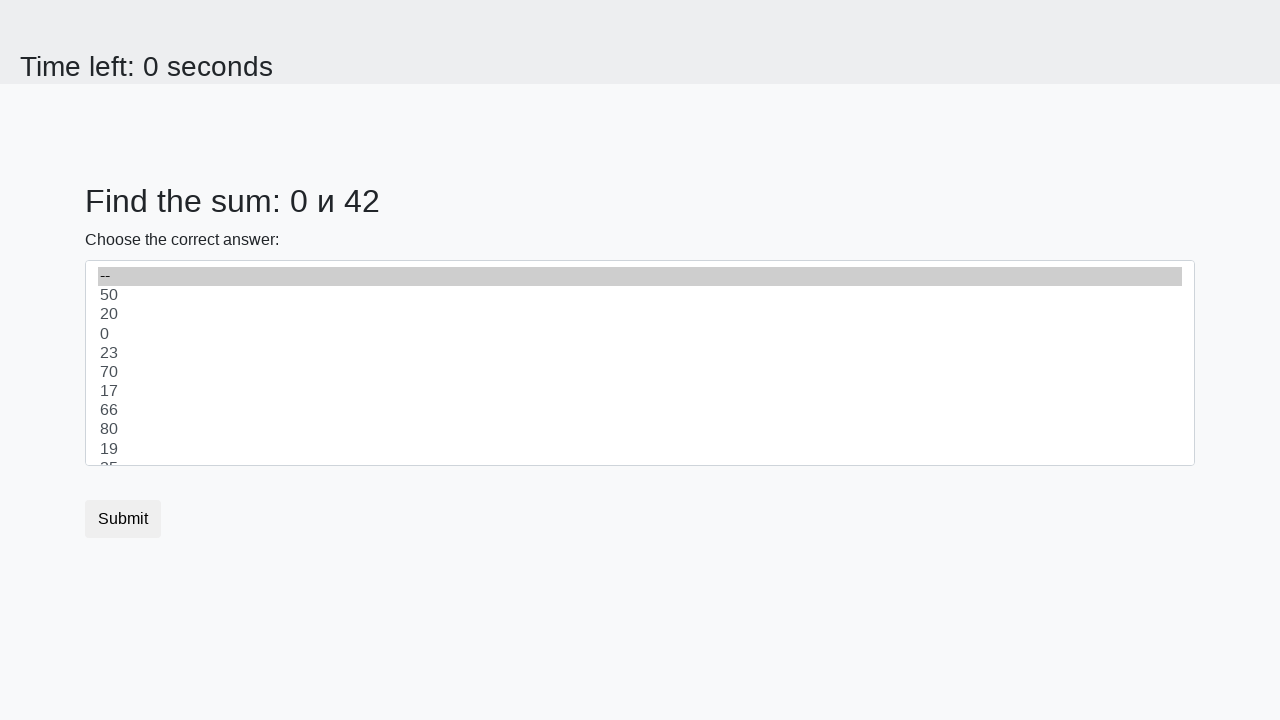

Waited for second number element (#num2) to be visible
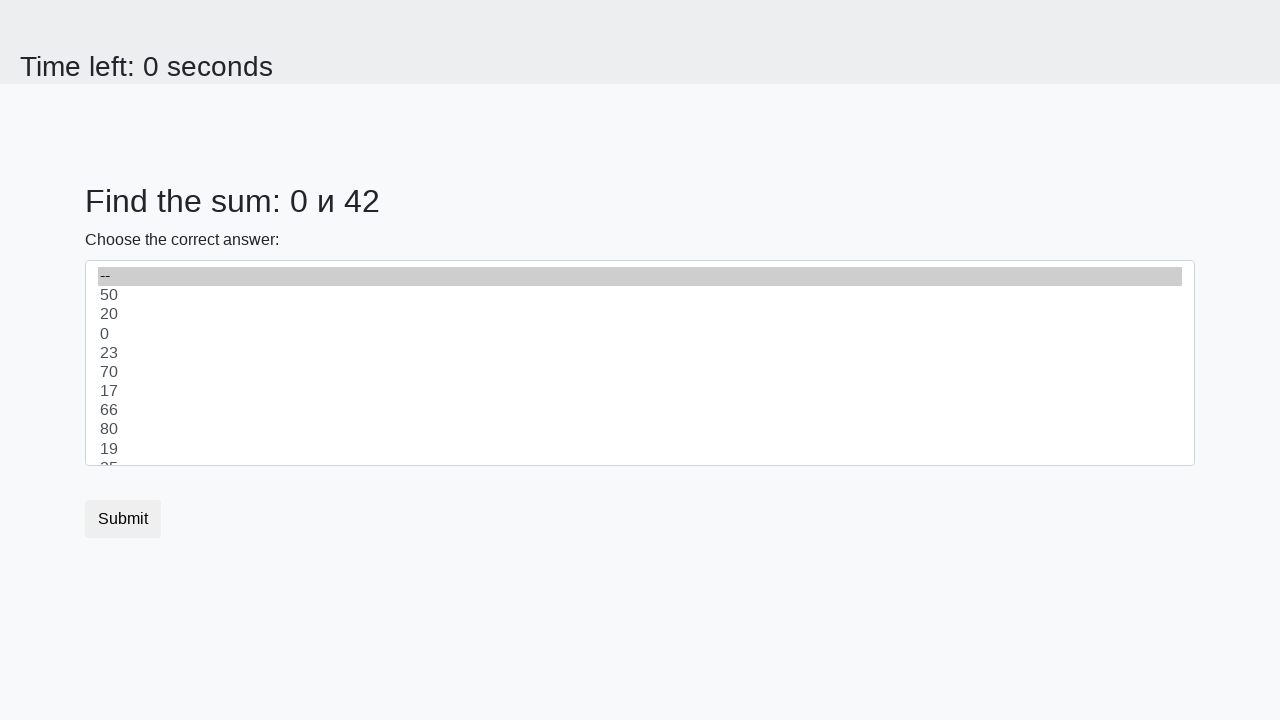

Read first number from page: 0
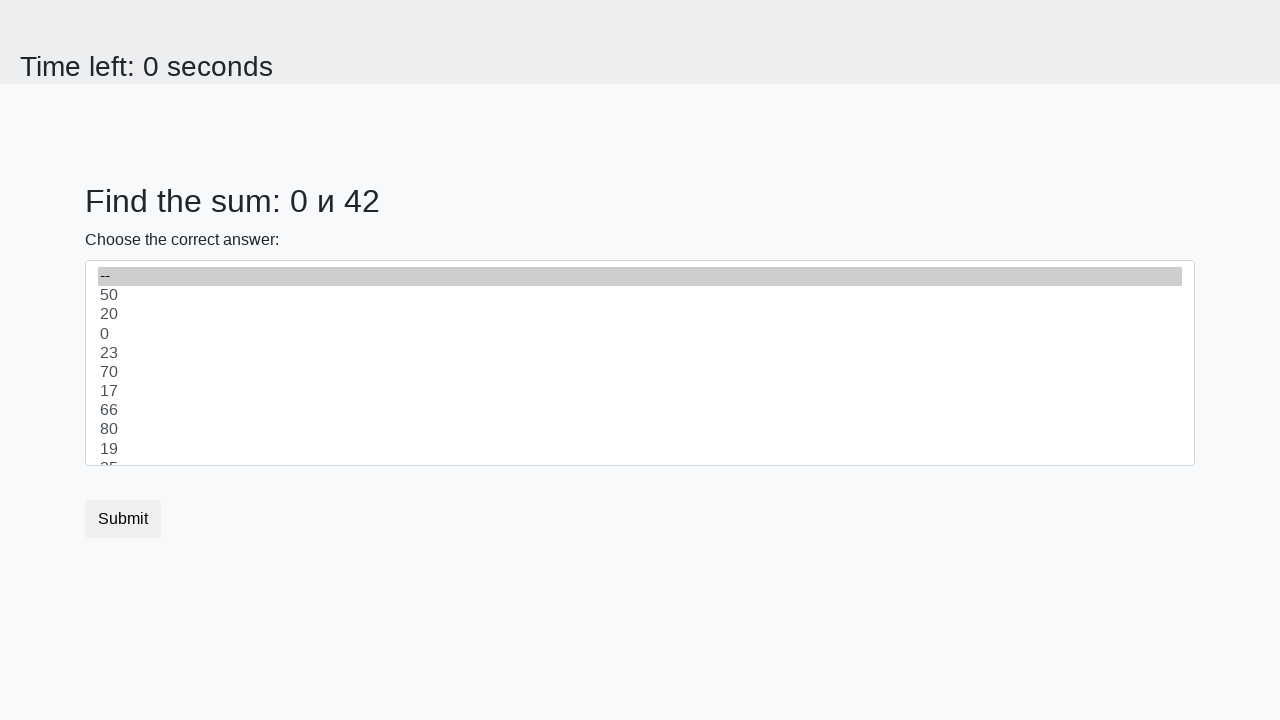

Read second number from page: 42
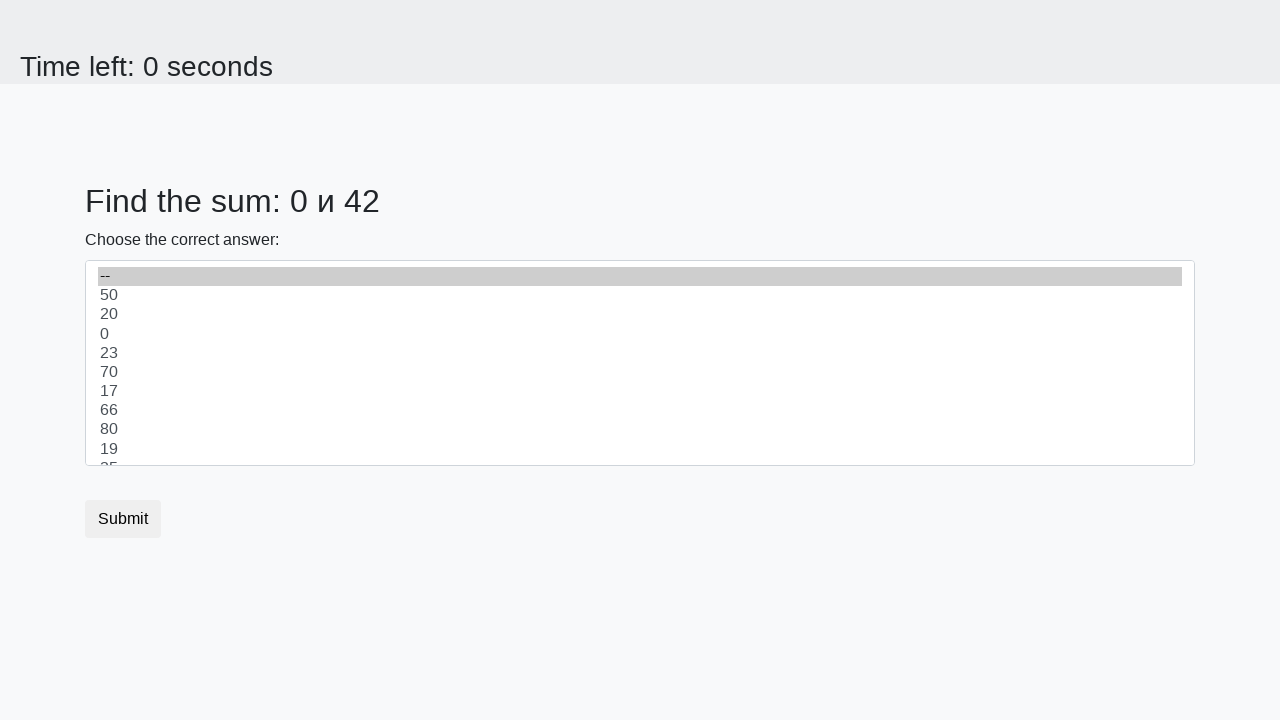

Calculated sum: 0 + 42 = 42
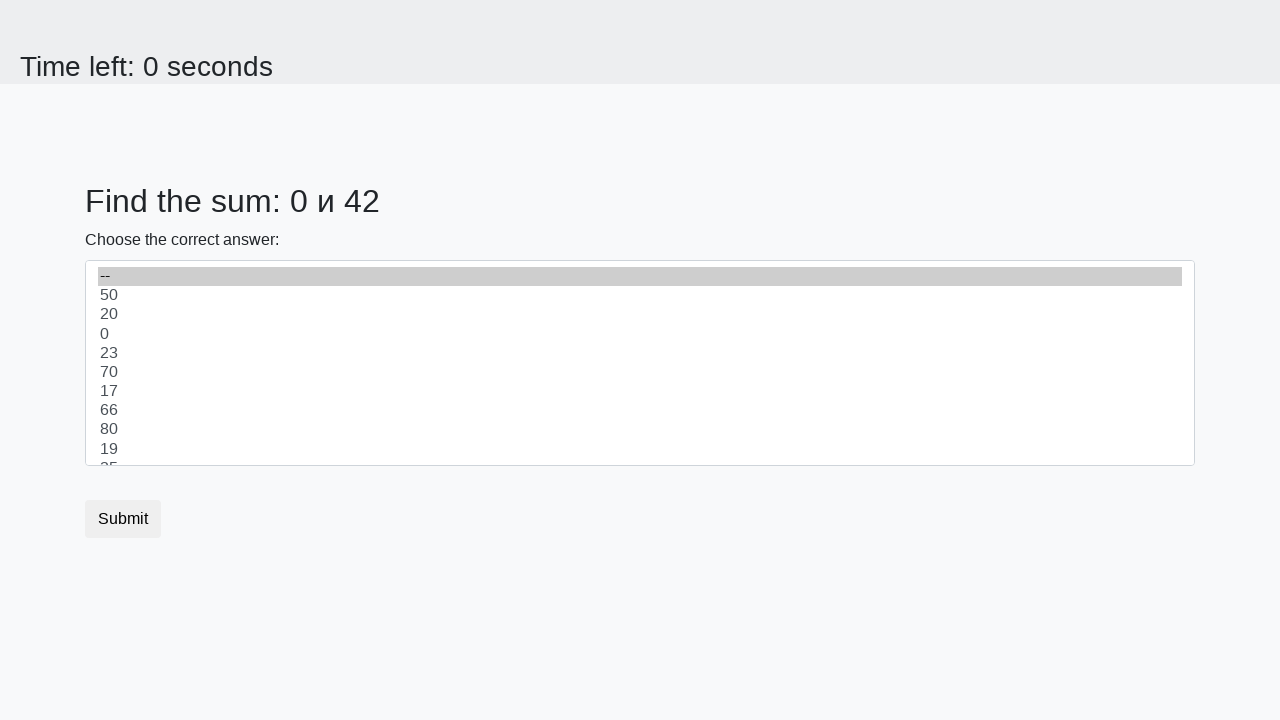

Selected answer '42' from dropdown on #dropdown
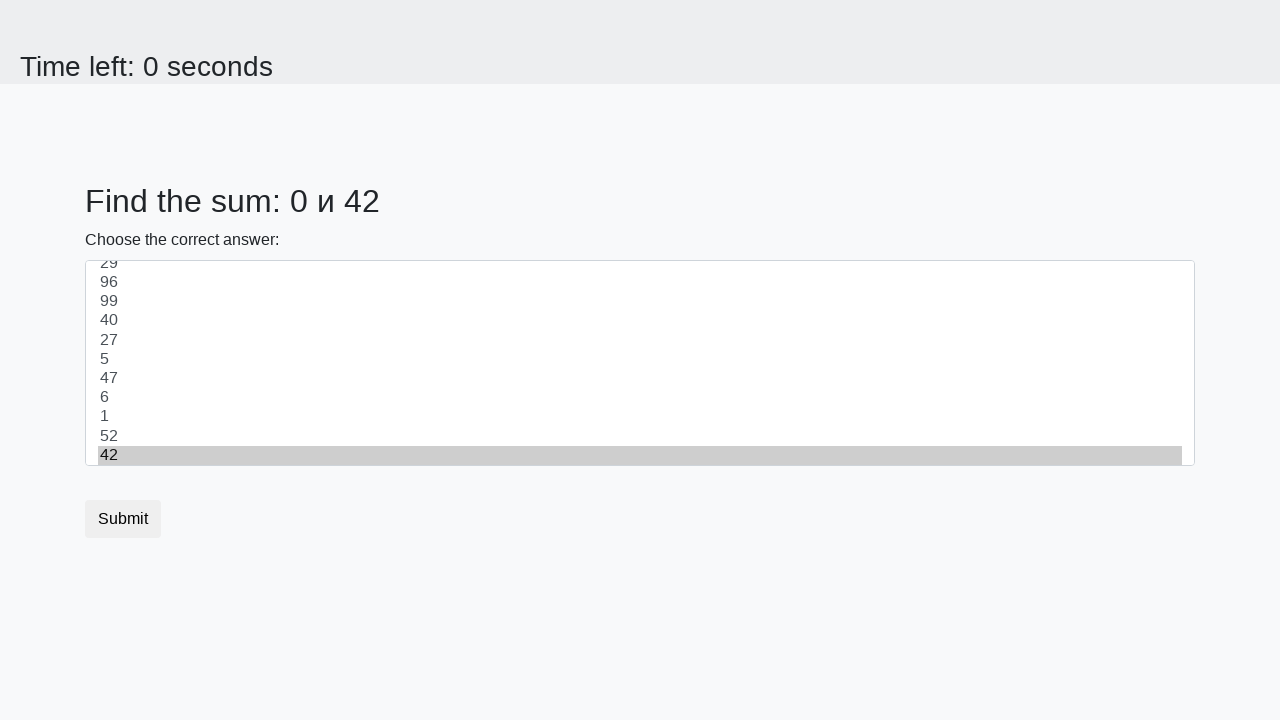

Clicked submit button to submit the quiz at (123, 519) on button
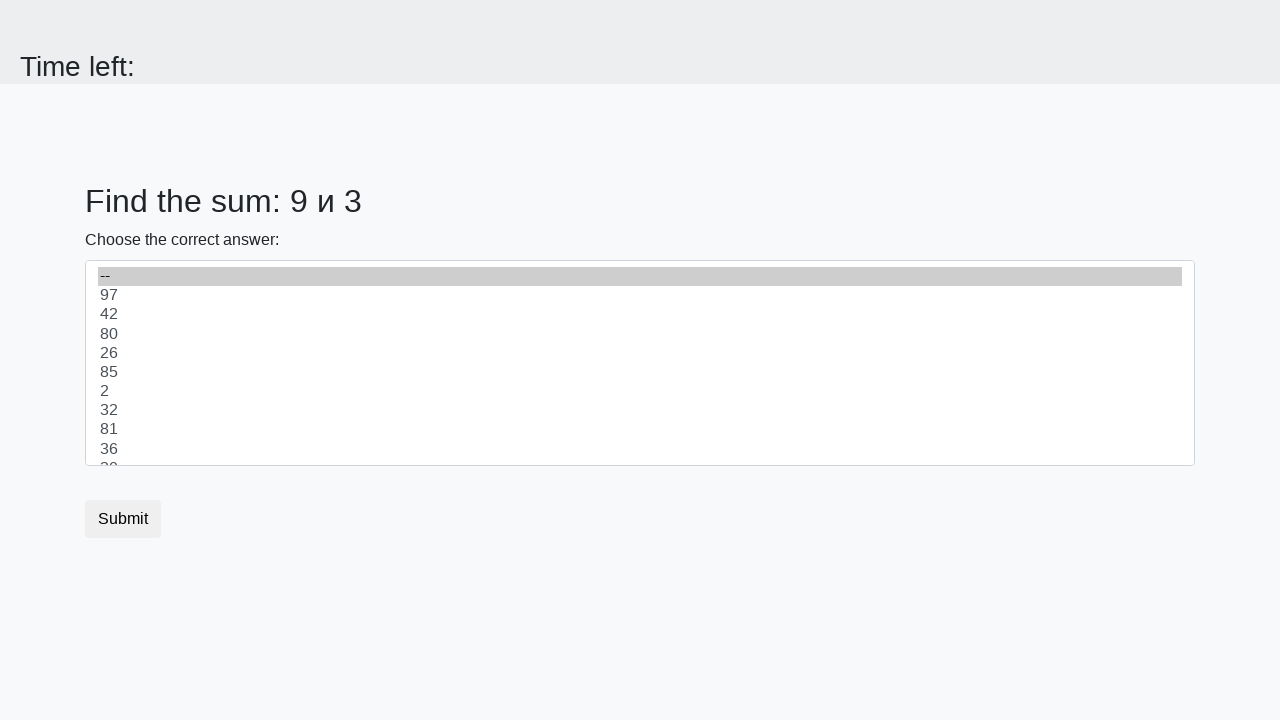

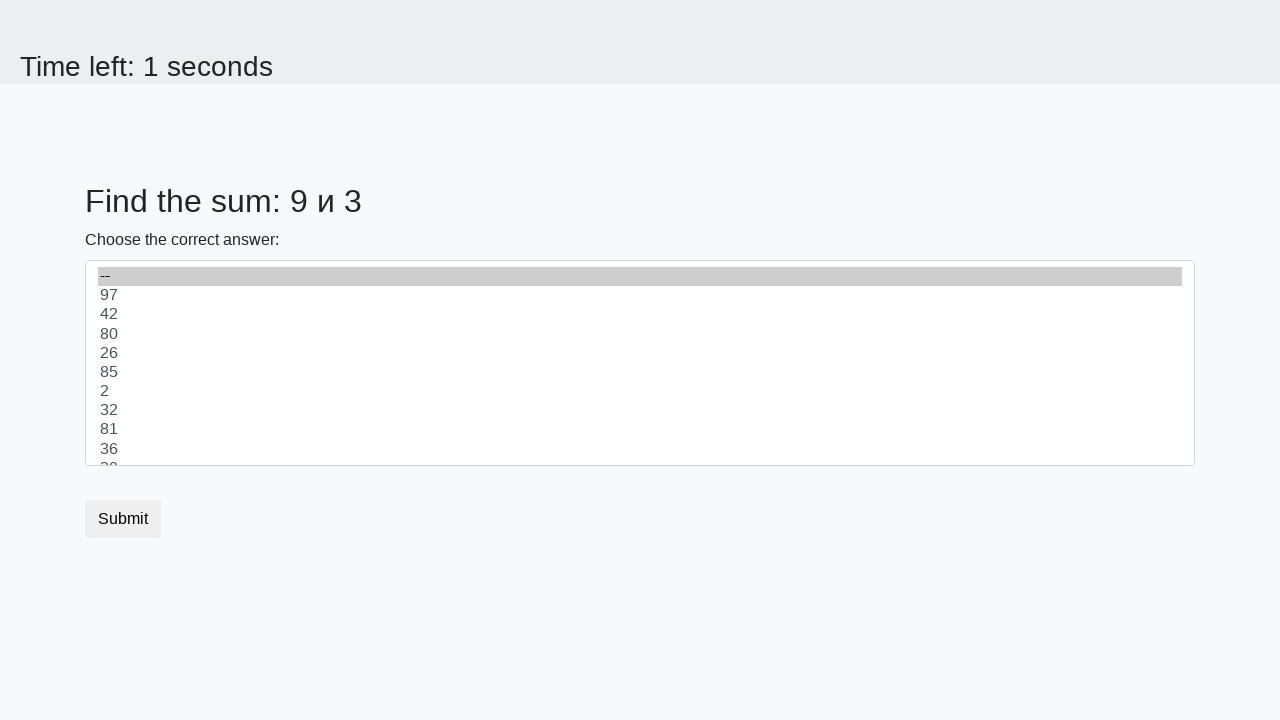